Tests React Semantic UI dropdown by selecting different friend names from a custom dropdown menu.

Starting URL: https://react.semantic-ui.com/maximize/dropdown-example-selection/

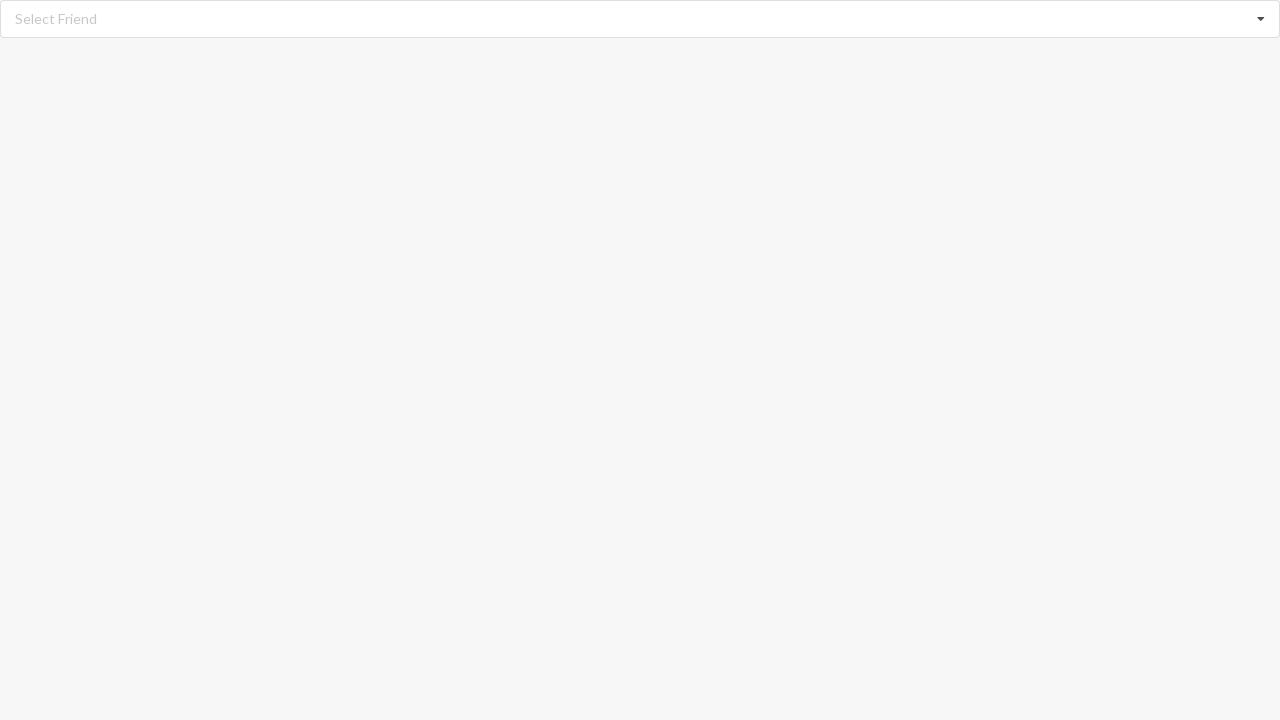

Clicked dropdown to open menu at (640, 19) on div.ui
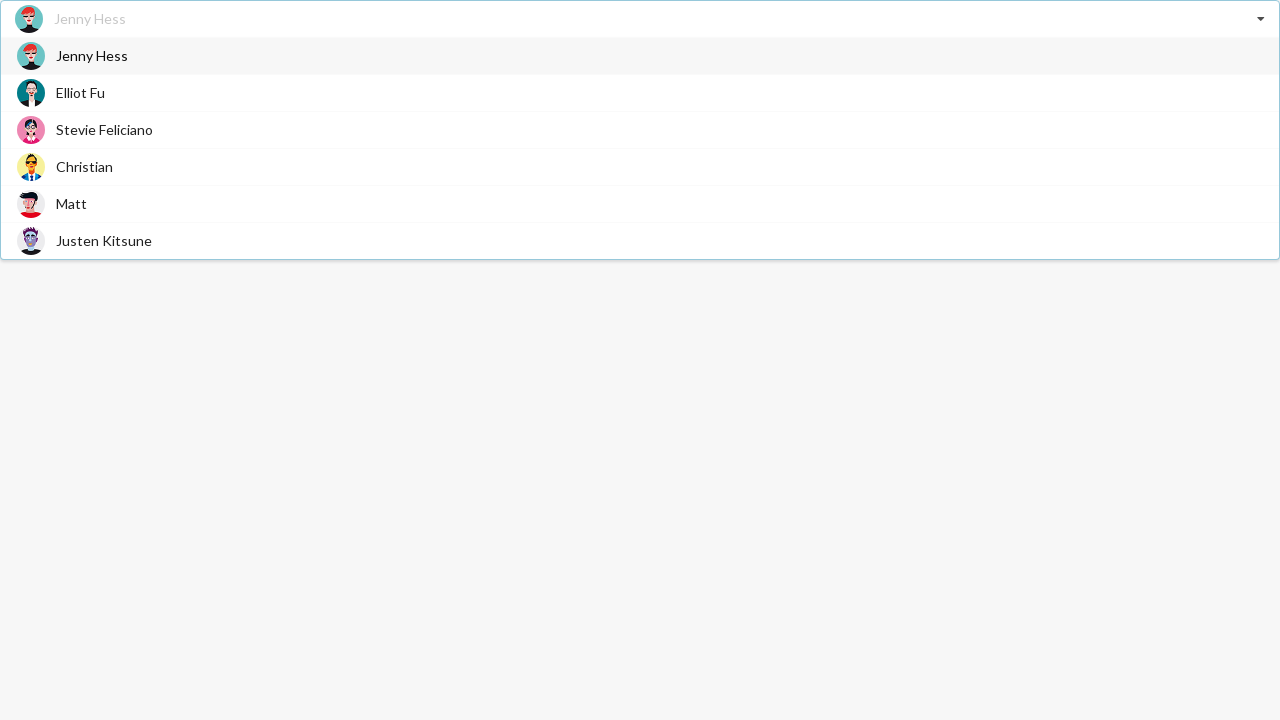

Dropdown menu appeared and became visible
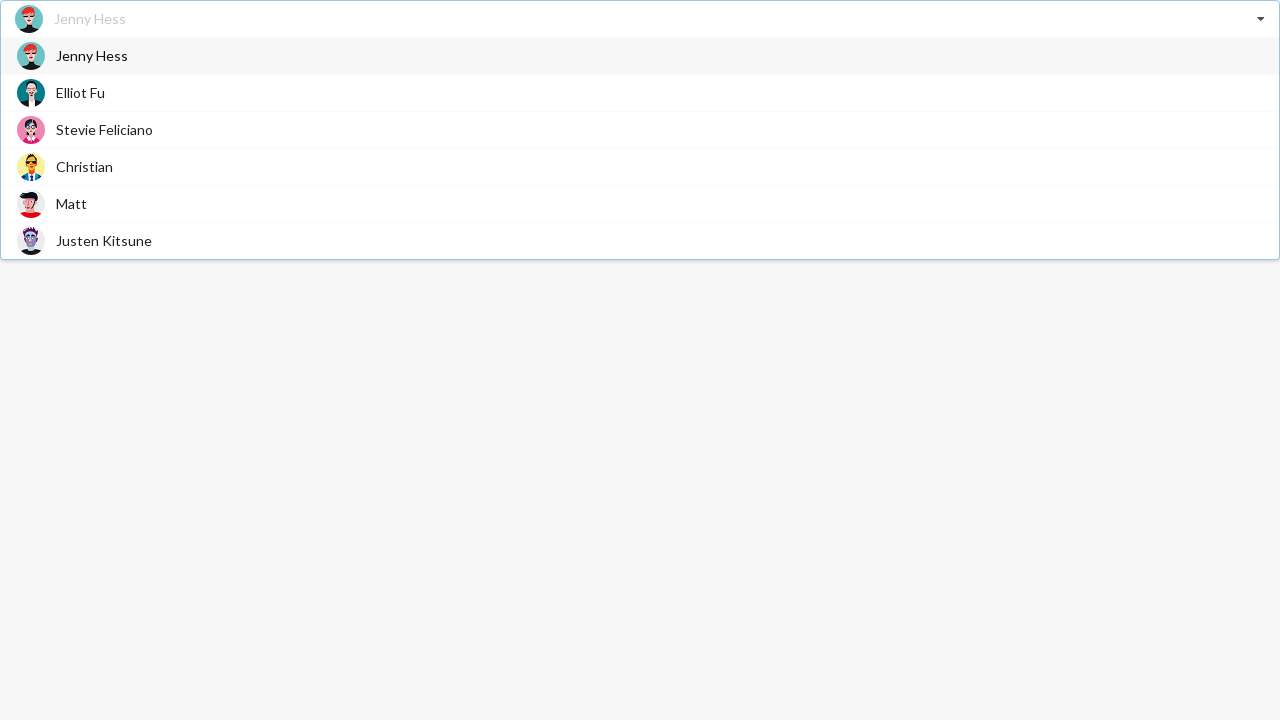

Selected 'Stevie Feliciano' from dropdown at (640, 130) on div.visible.menu > div:has-text('Stevie Feliciano')
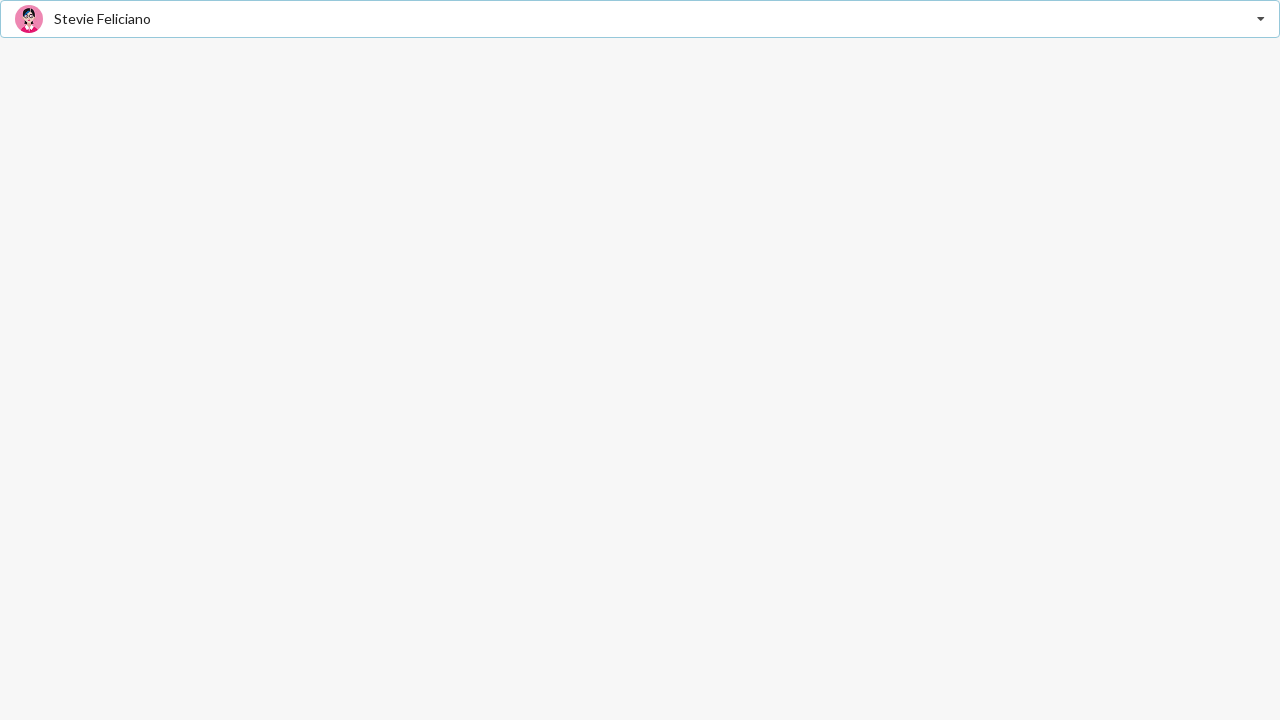

Clicked dropdown to open menu again at (640, 19) on div.ui
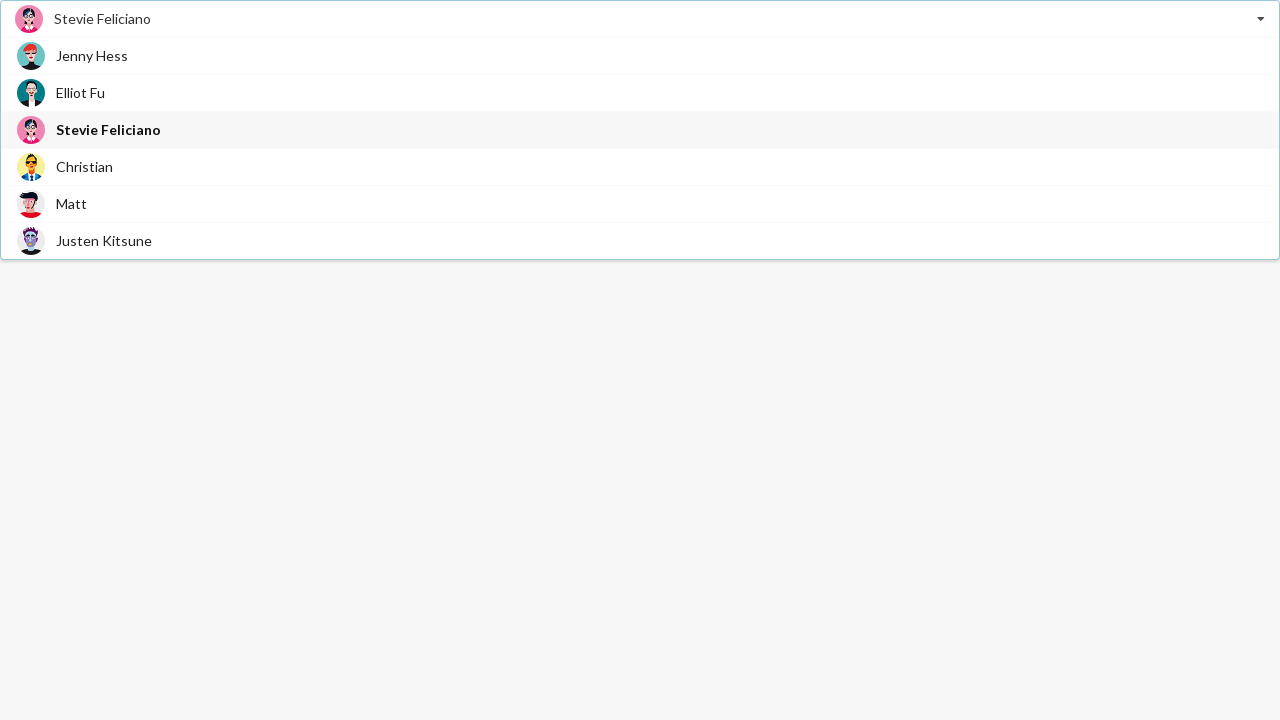

Dropdown menu appeared and became visible
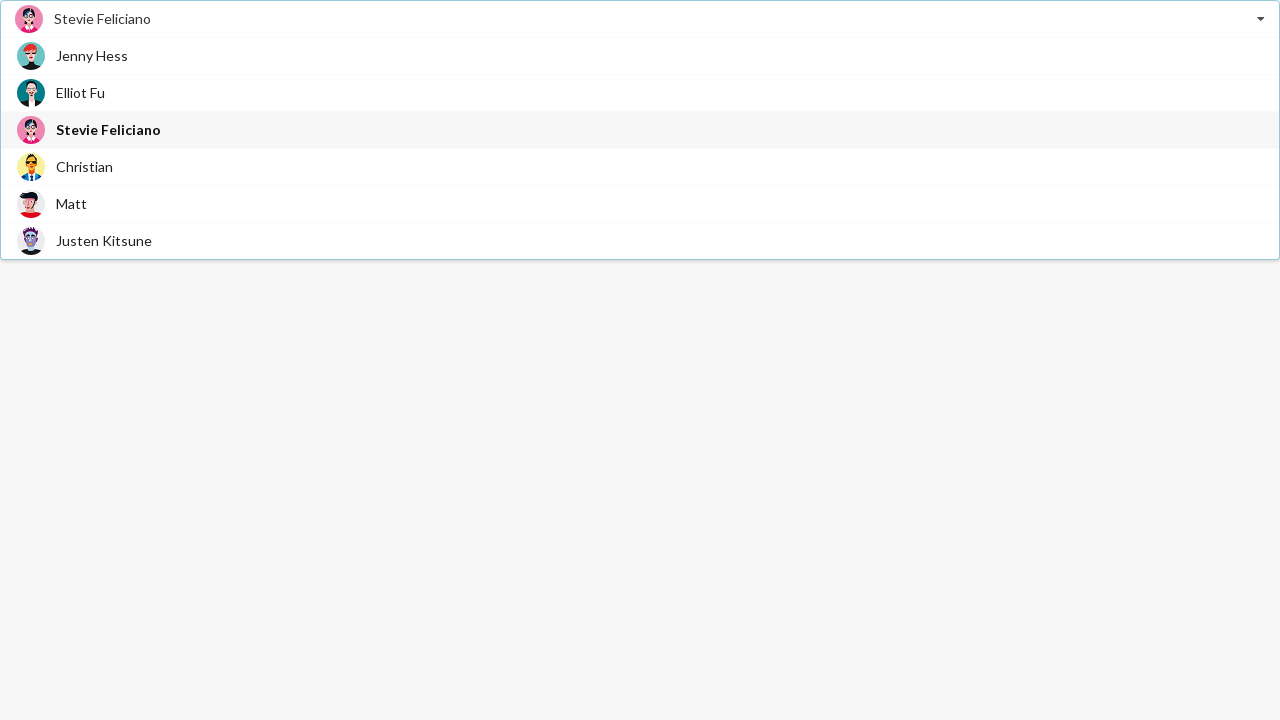

Selected 'Justen Kitsune' from dropdown at (640, 240) on div.visible.menu > div:has-text('Justen Kitsune')
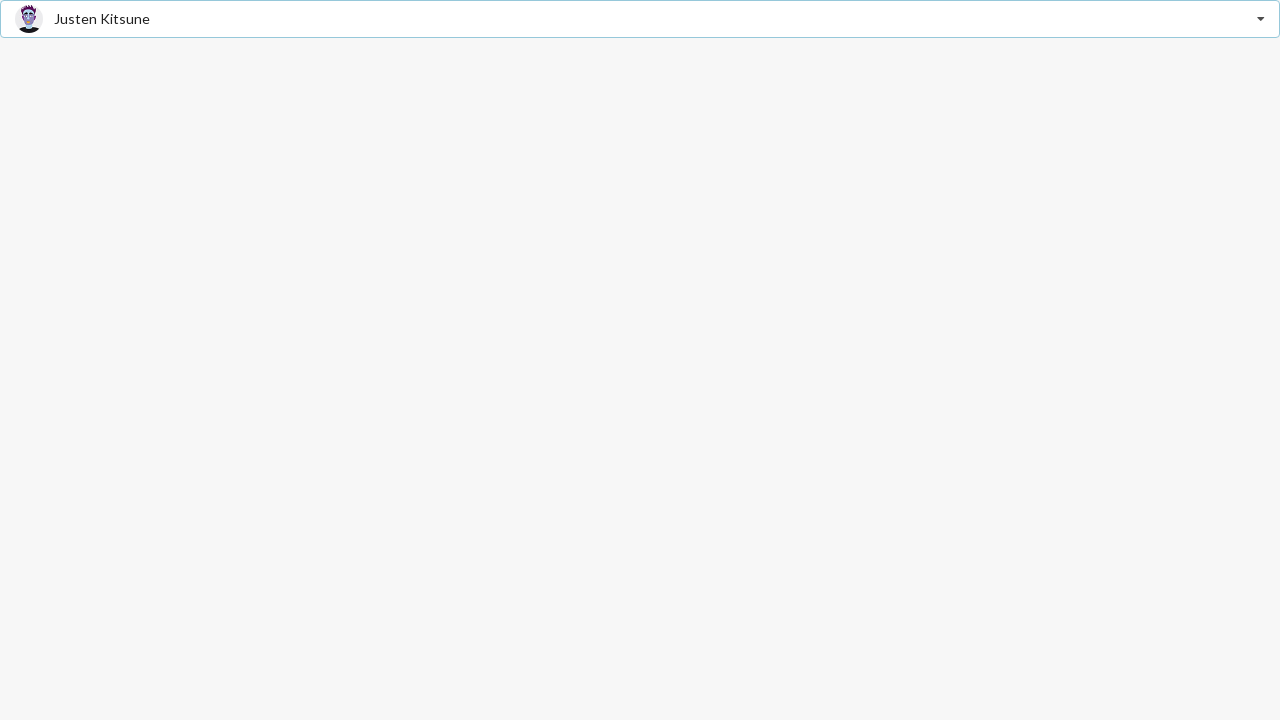

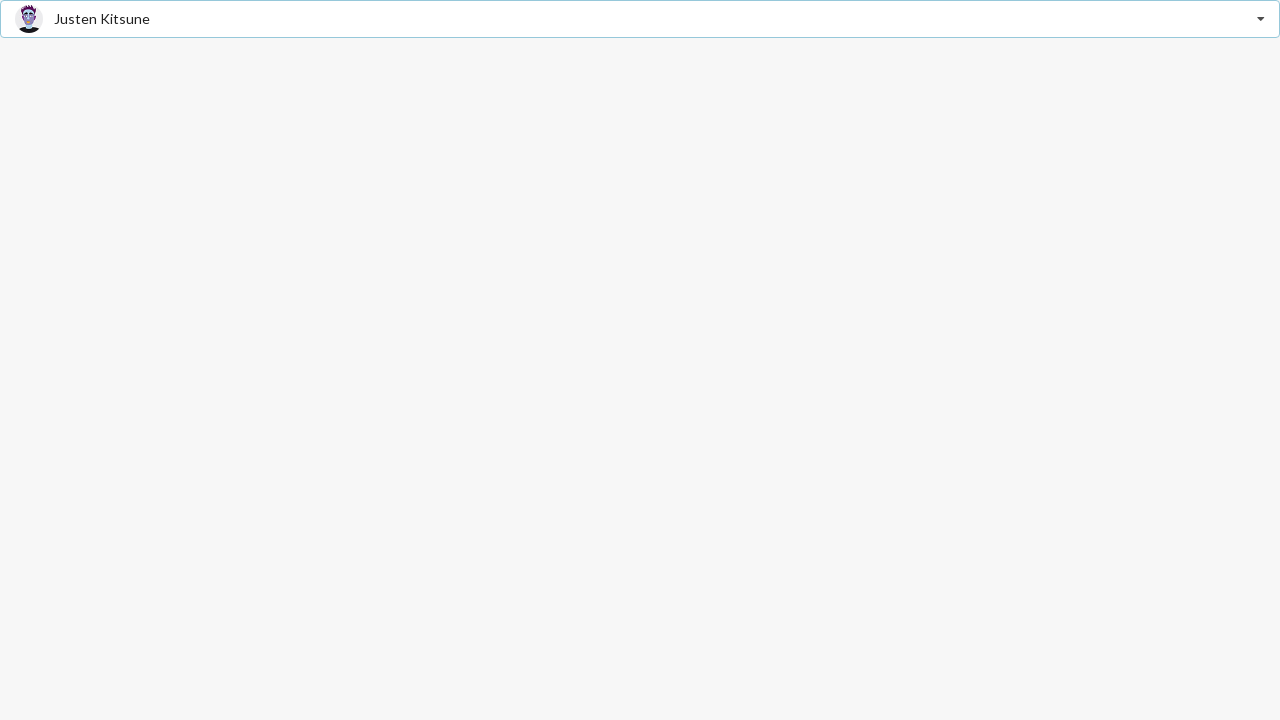